Tests the Python.org search functionality by entering "pycon" in the search box and submitting the search

Starting URL: http://www.python.org

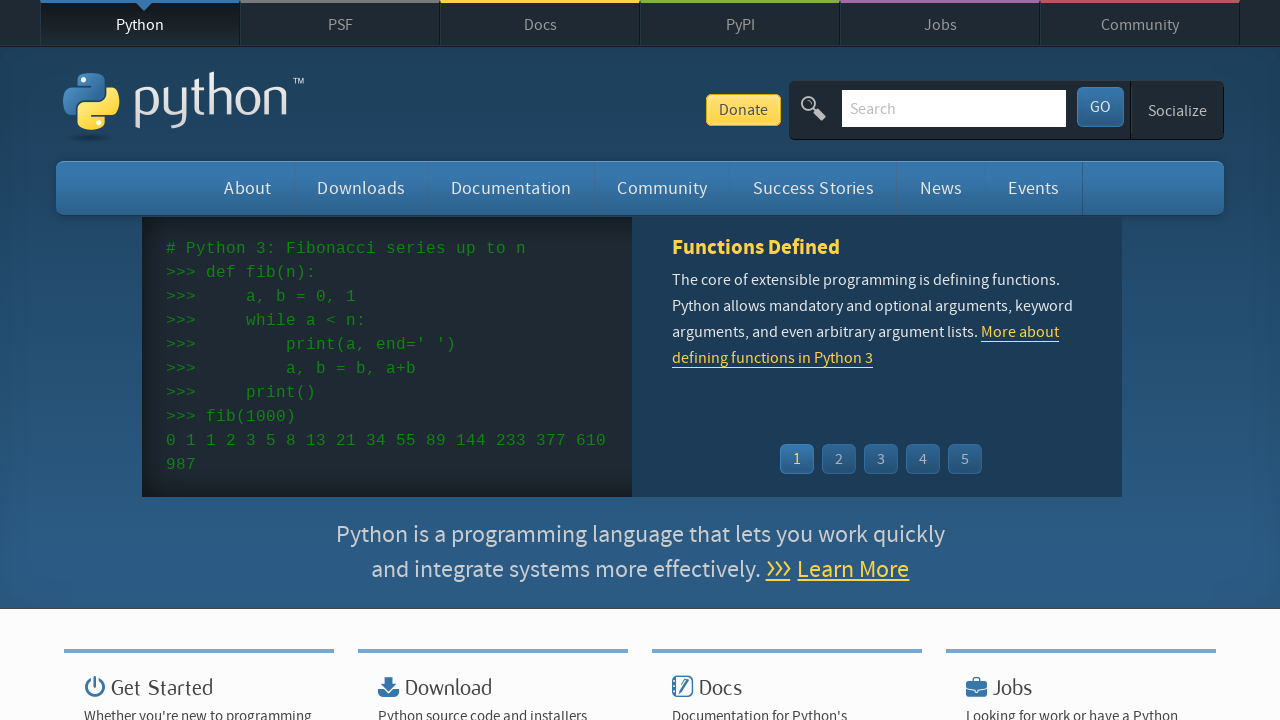

Cleared the search input field on input[name='q']
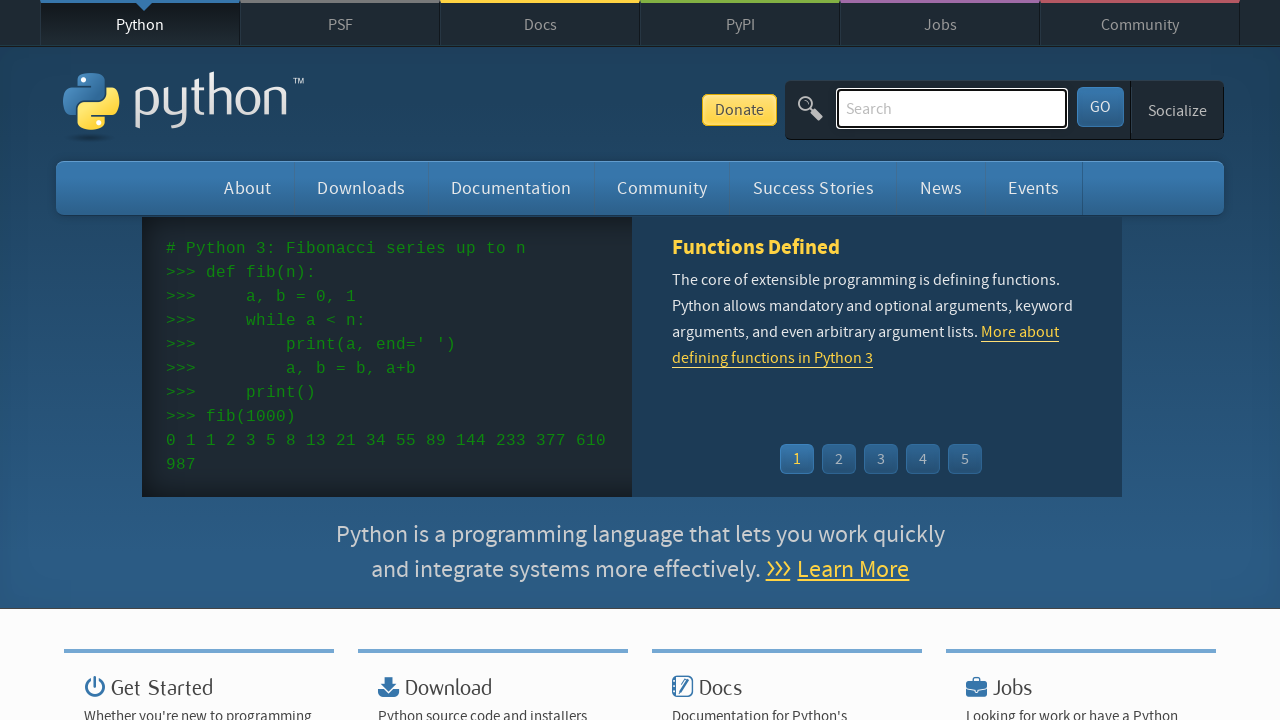

Filled search input with 'pycon' on input[name='q']
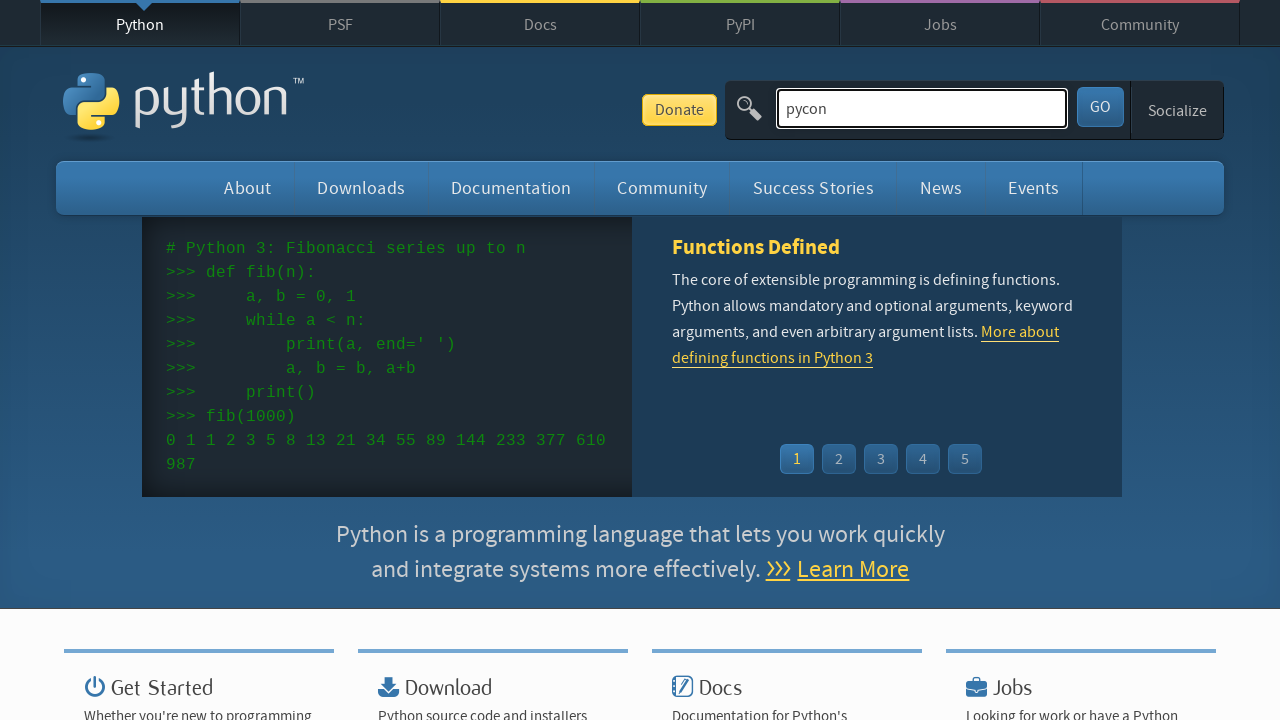

Pressed Enter to submit the search on input[name='q']
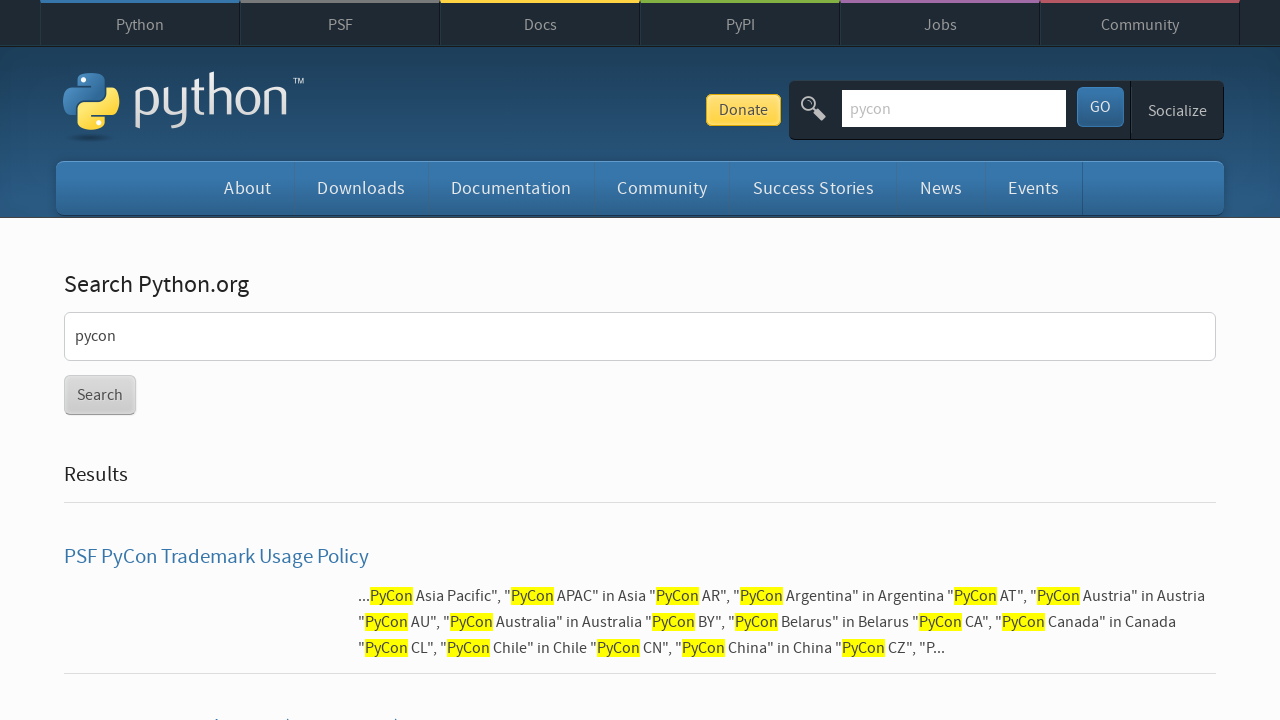

Search results loaded (networkidle state reached)
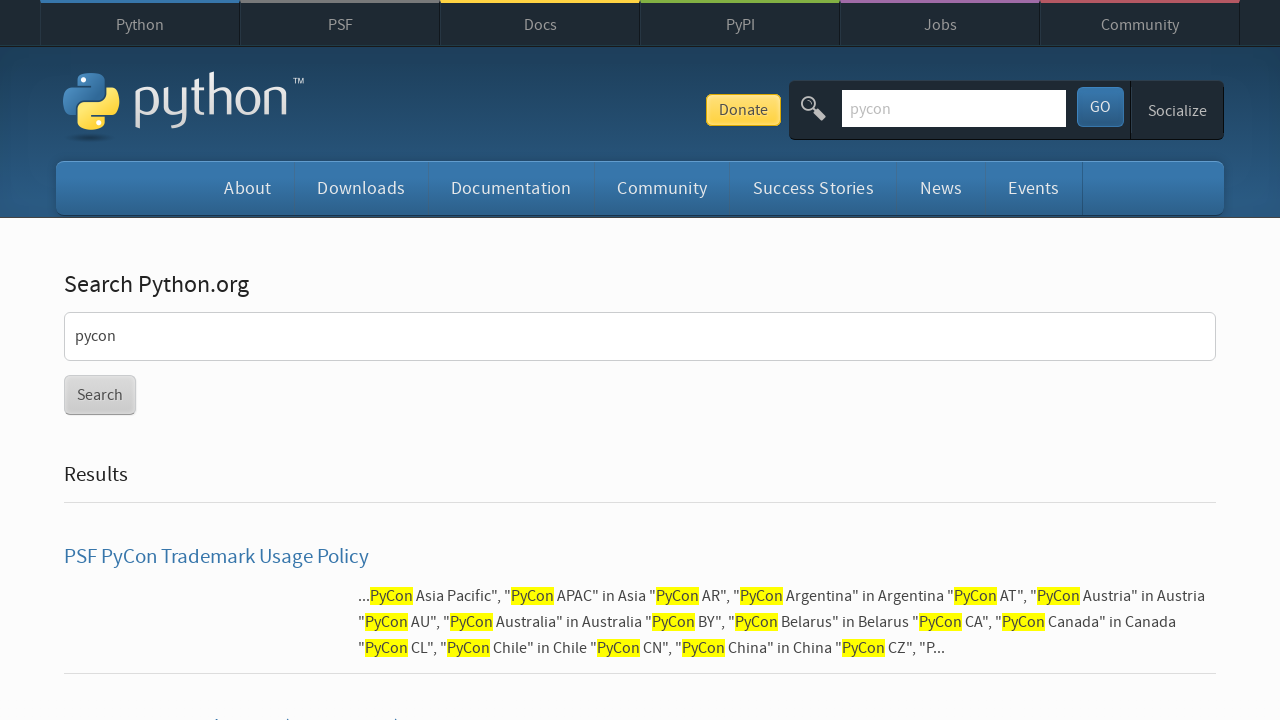

Verified that search returned results (no 'No results found' message)
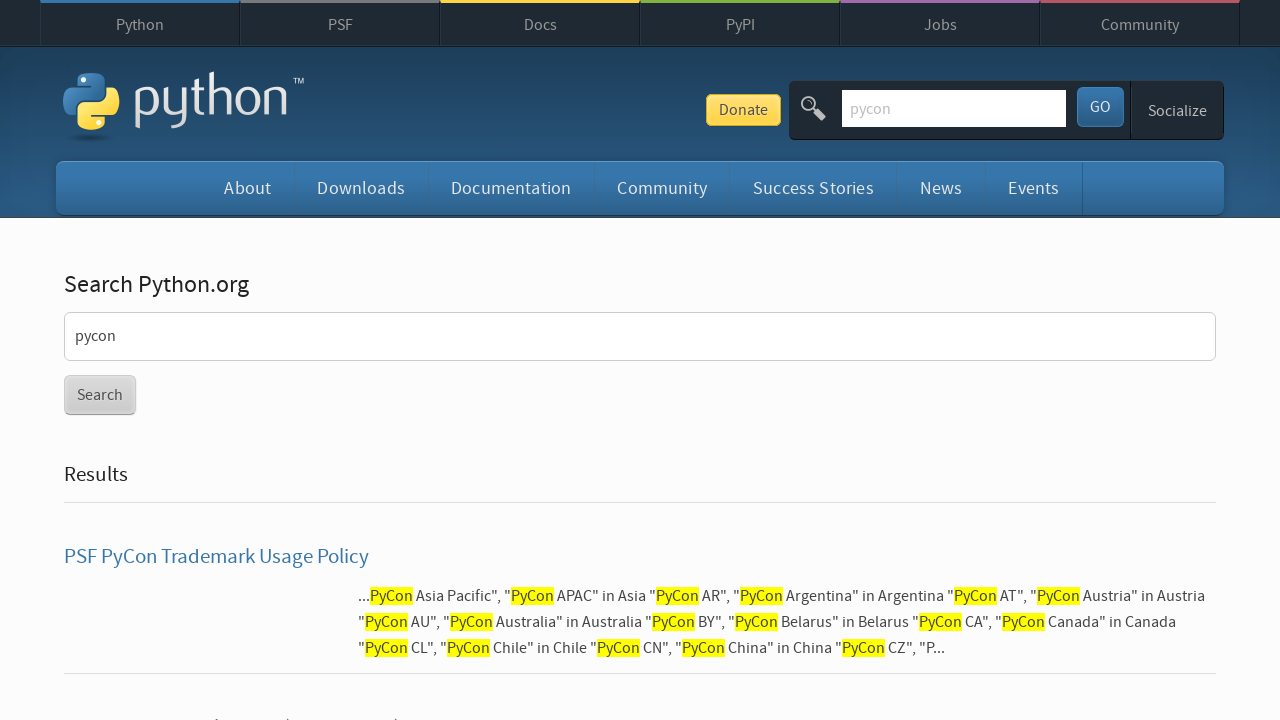

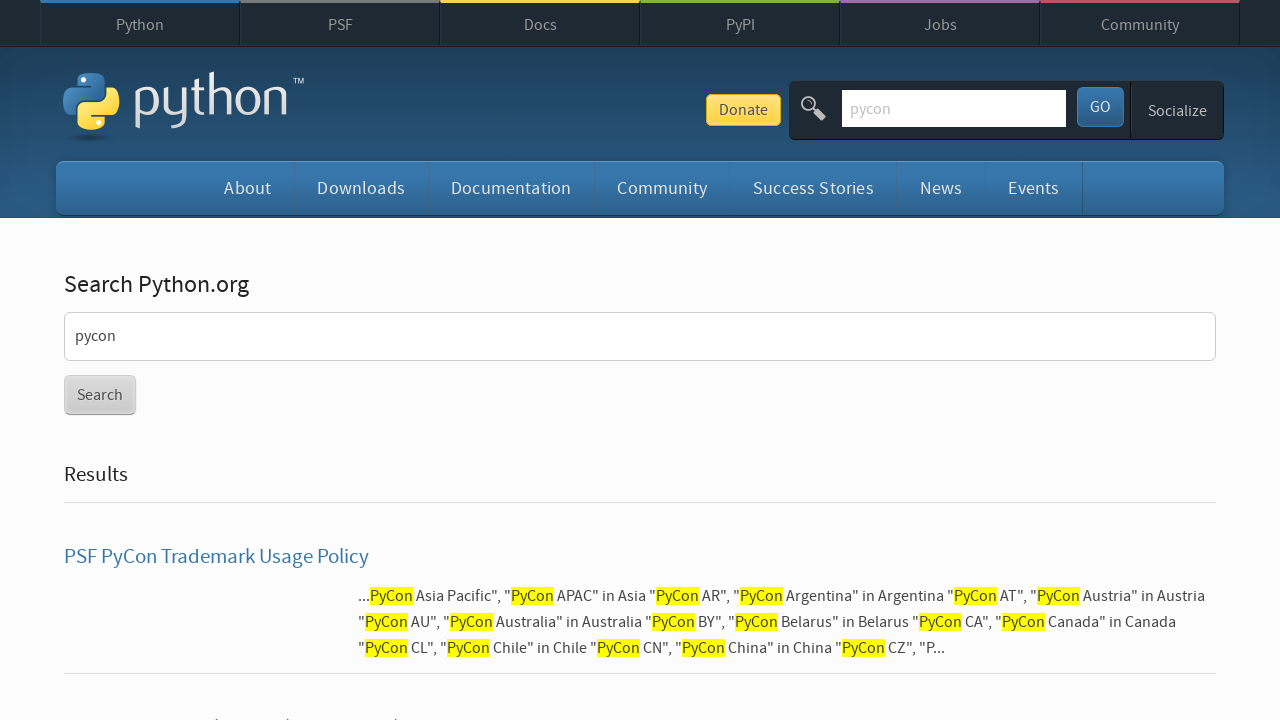